Tests file upload functionality by selecting a file via the file input and clicking the submit button to upload it.

Starting URL: http://the-internet.herokuapp.com/upload

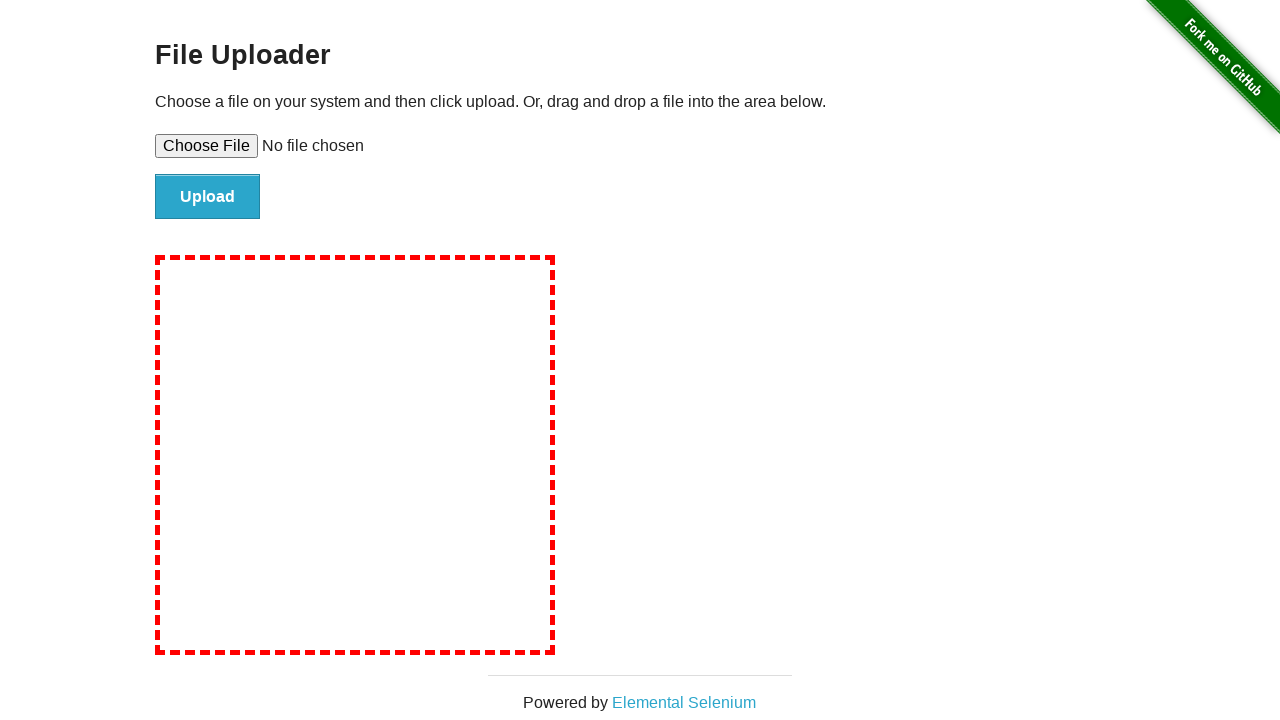

Created temporary test file for upload
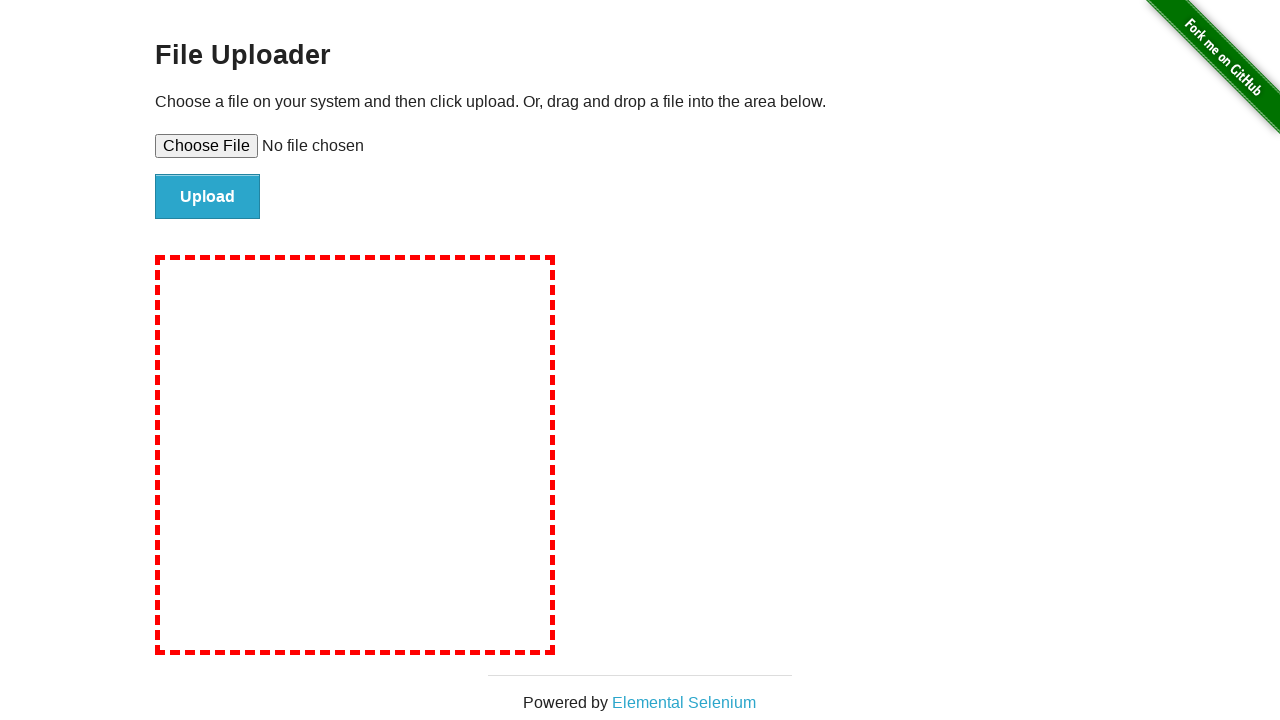

Selected test file via file input element
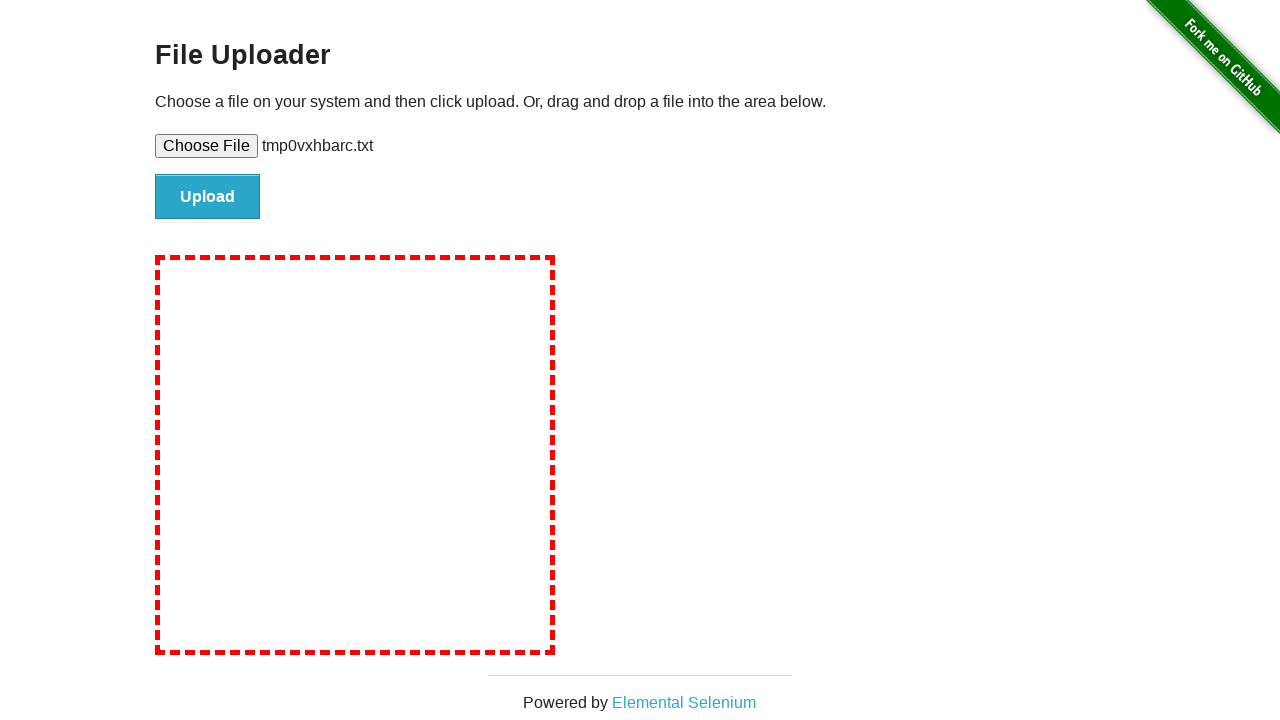

Clicked submit button to upload file at (208, 197) on #file-submit
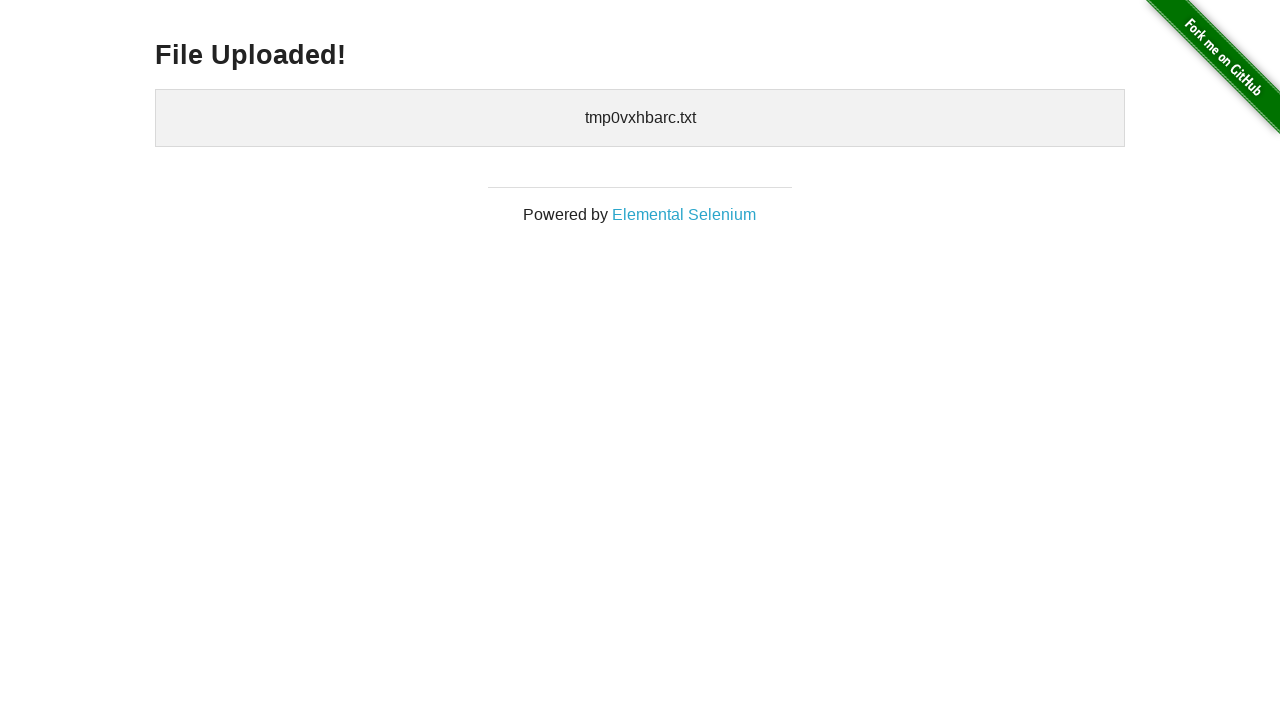

Upload confirmation page loaded
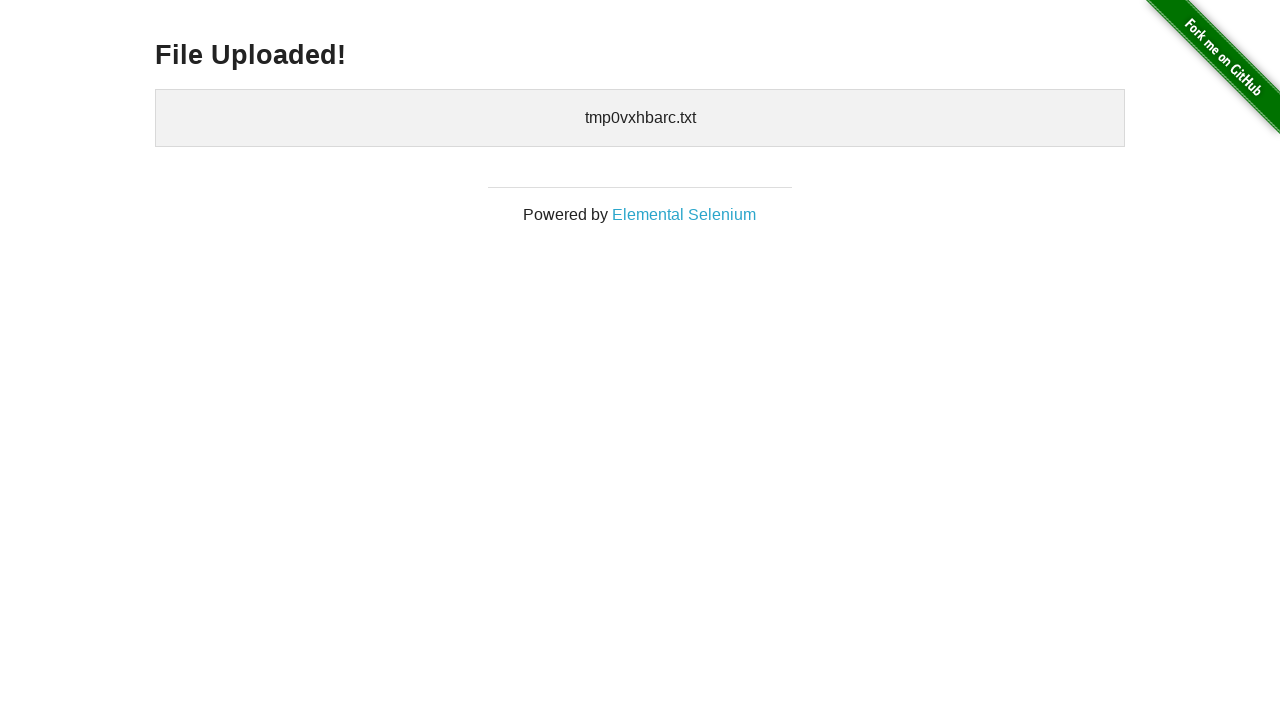

Cleaned up temporary file
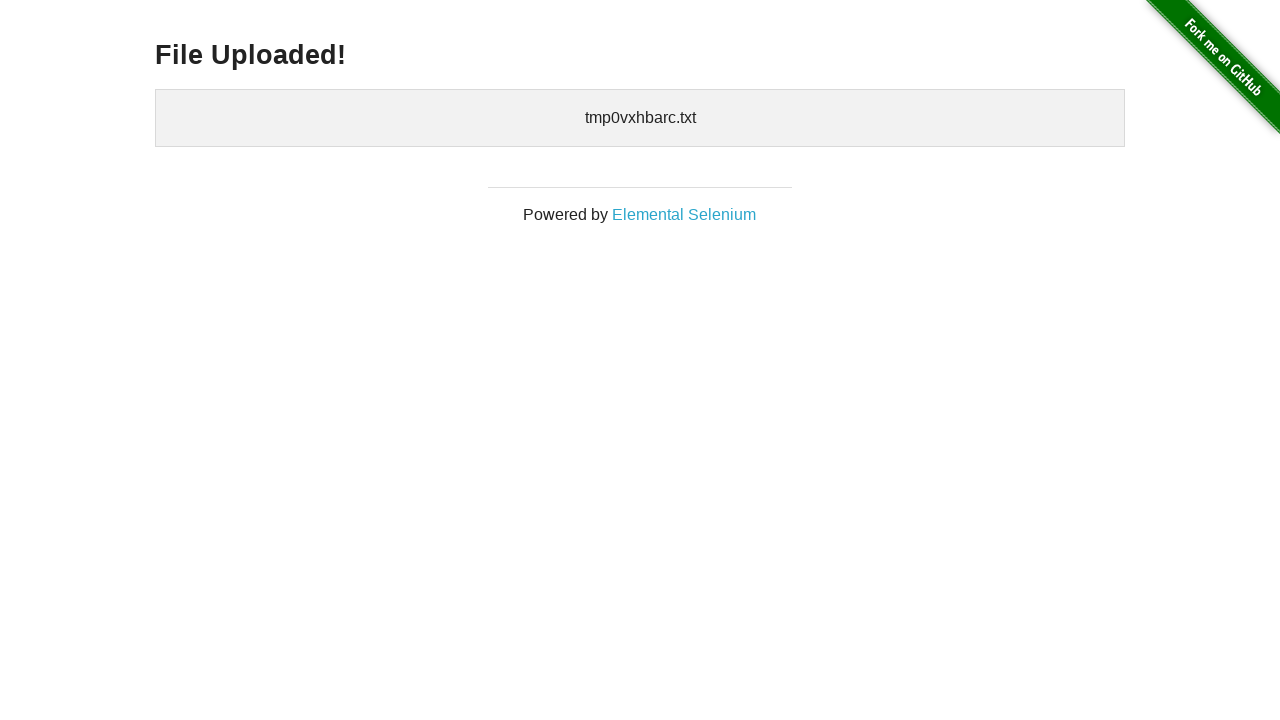

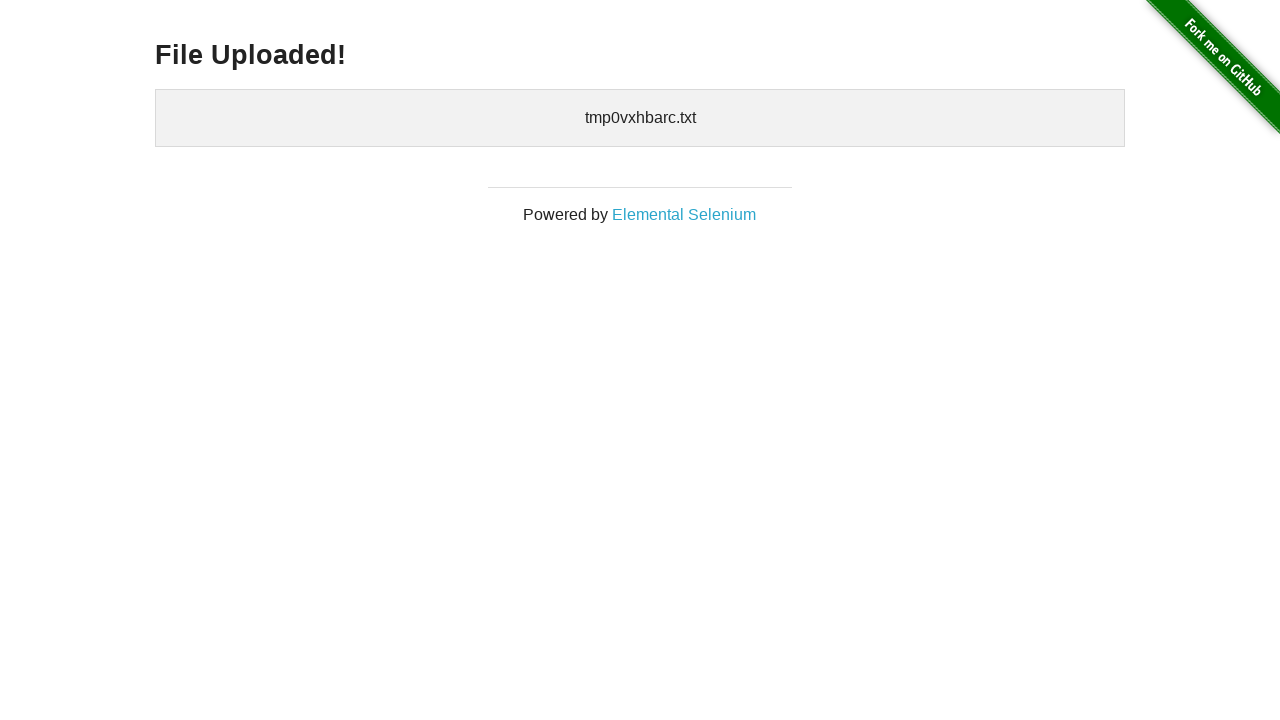